Navigates to Etsy, then tests browser back and forward navigation functionality

Starting URL: https://www.etsy.com/

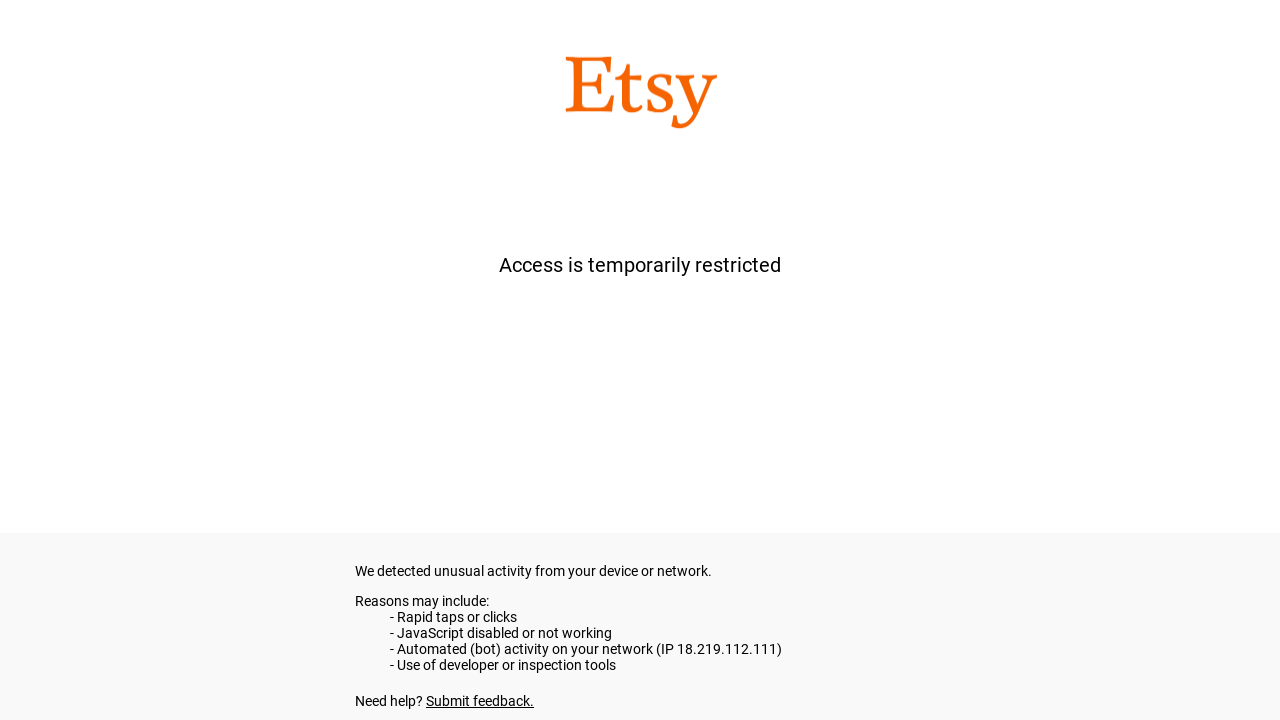

Retrieved page title to verify navigation
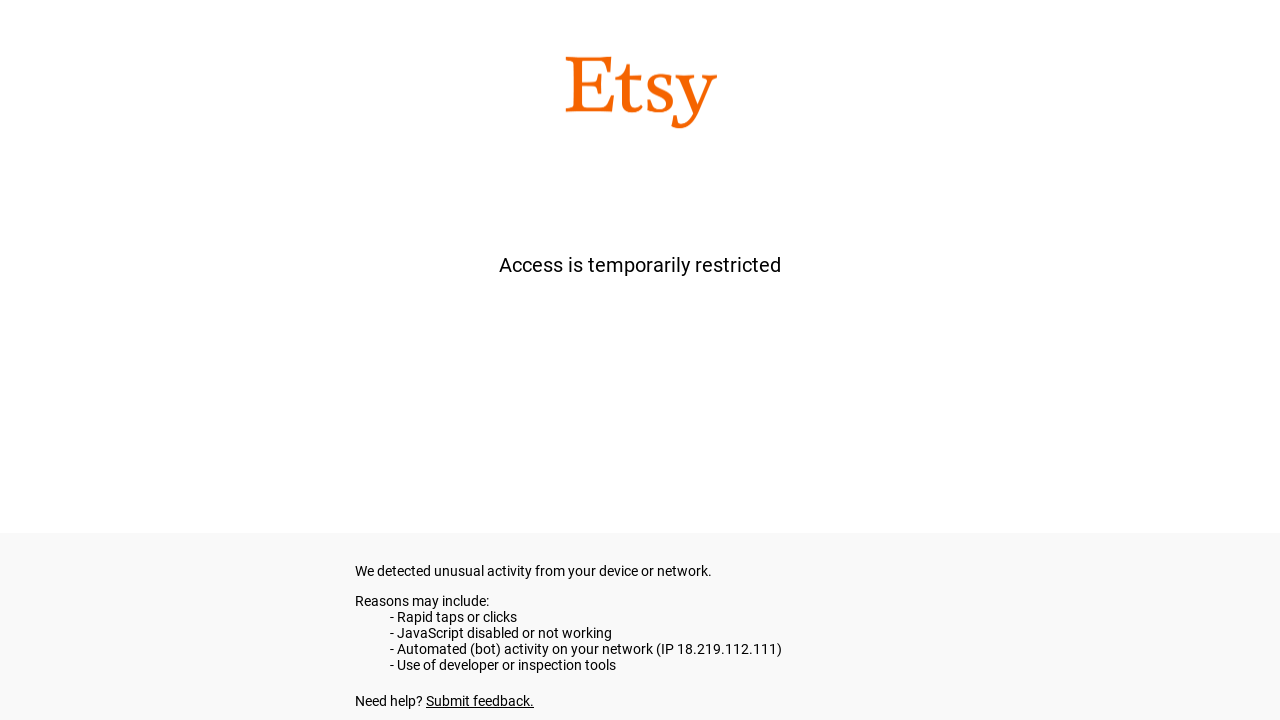

Navigated back using browser back button
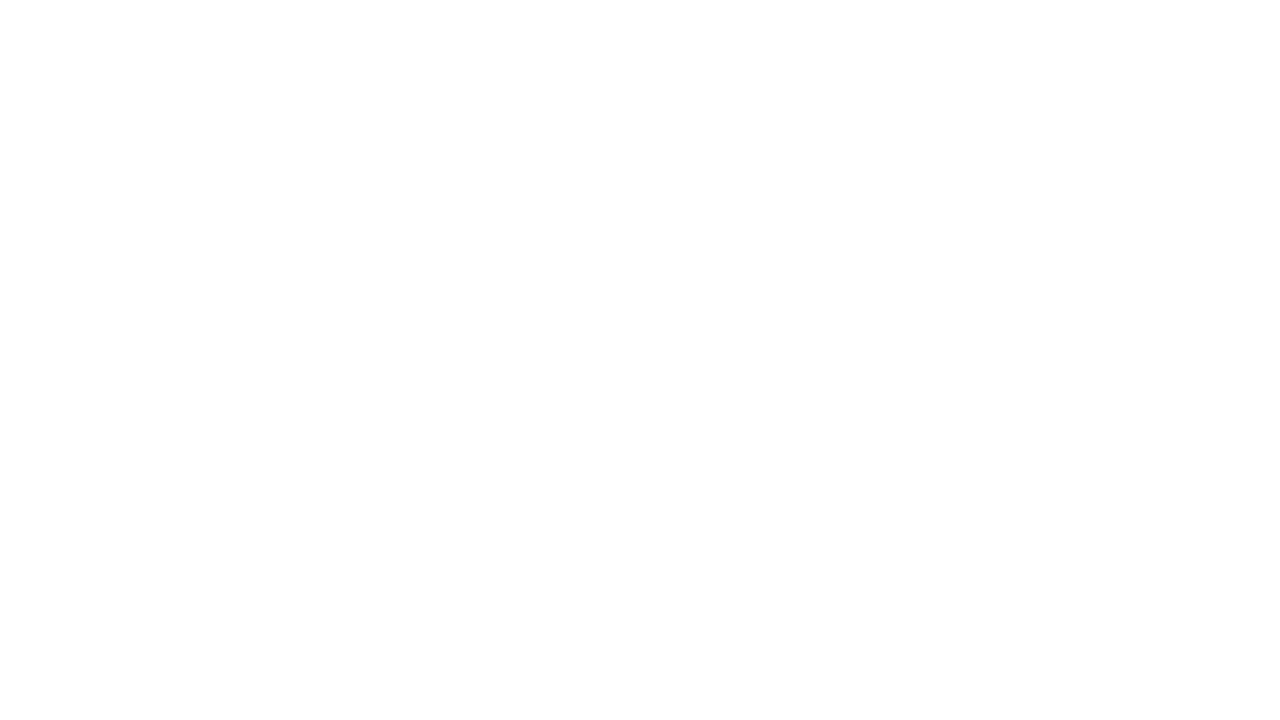

Navigated forward using browser forward button
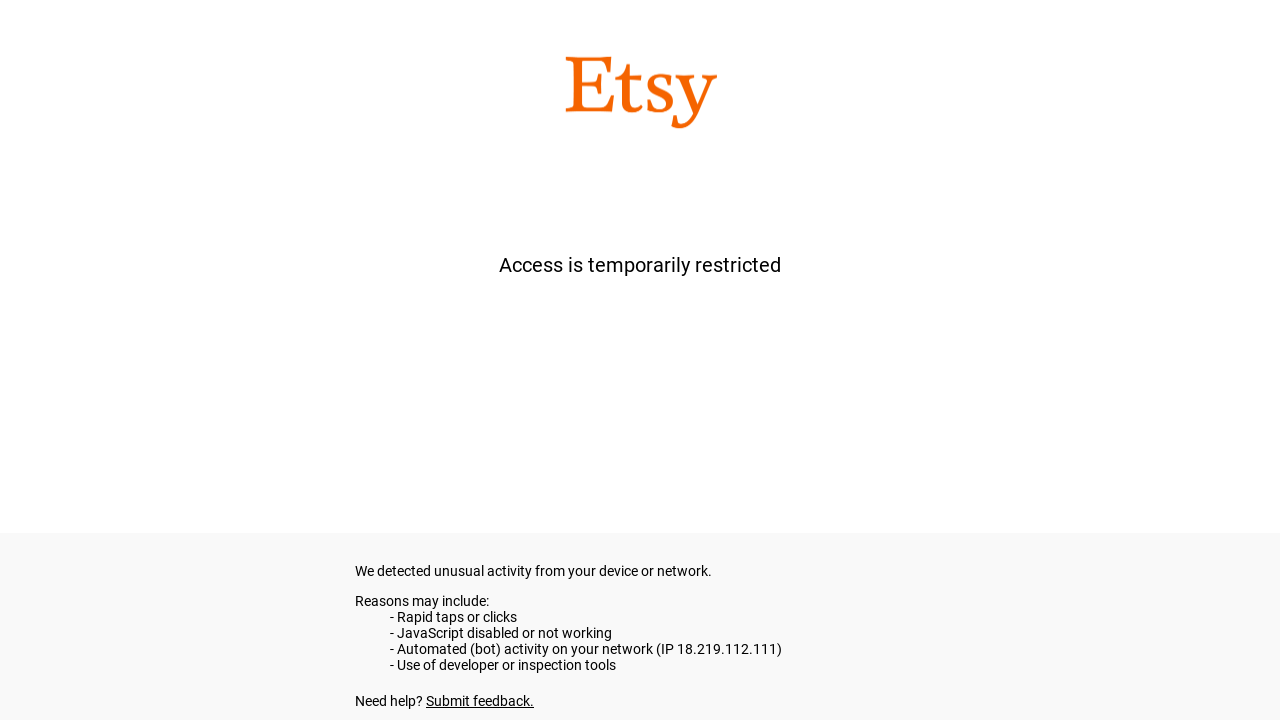

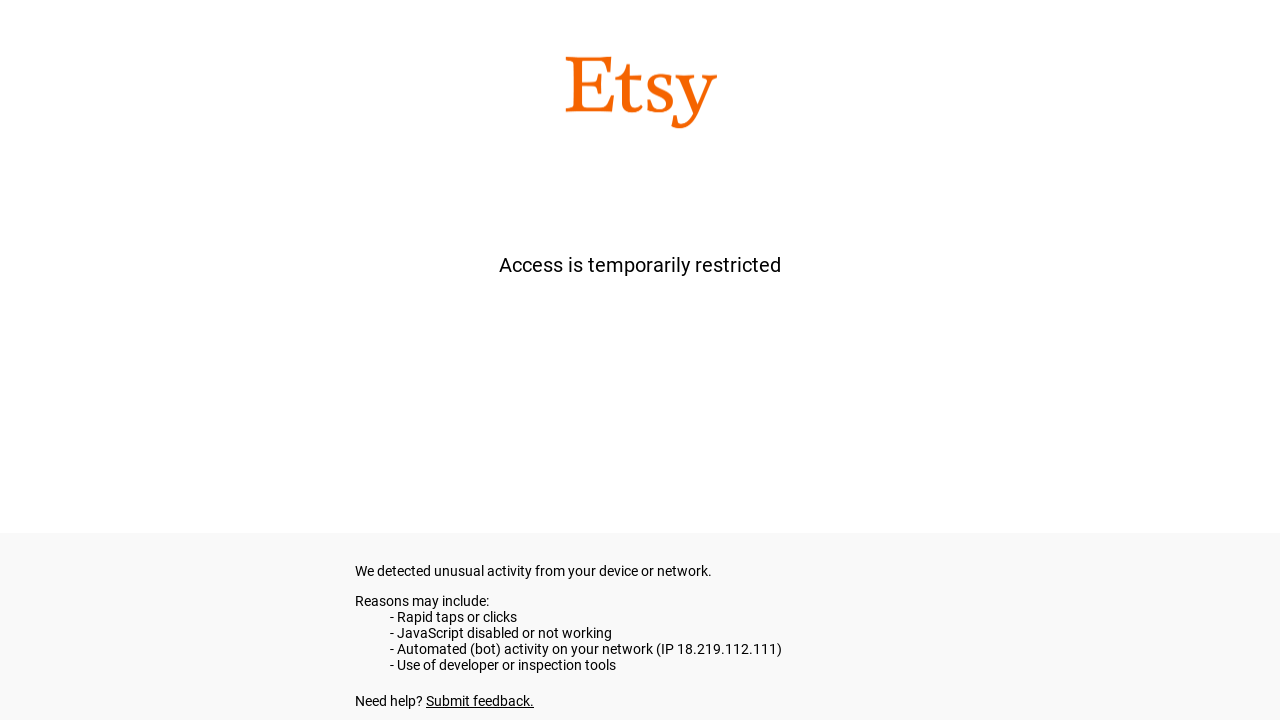